Tests the country dropdown filter on the Manjaro repository page by selecting 'netherlands' from the country filter dropdown menu

Starting URL: https://repo.manjaro.org/

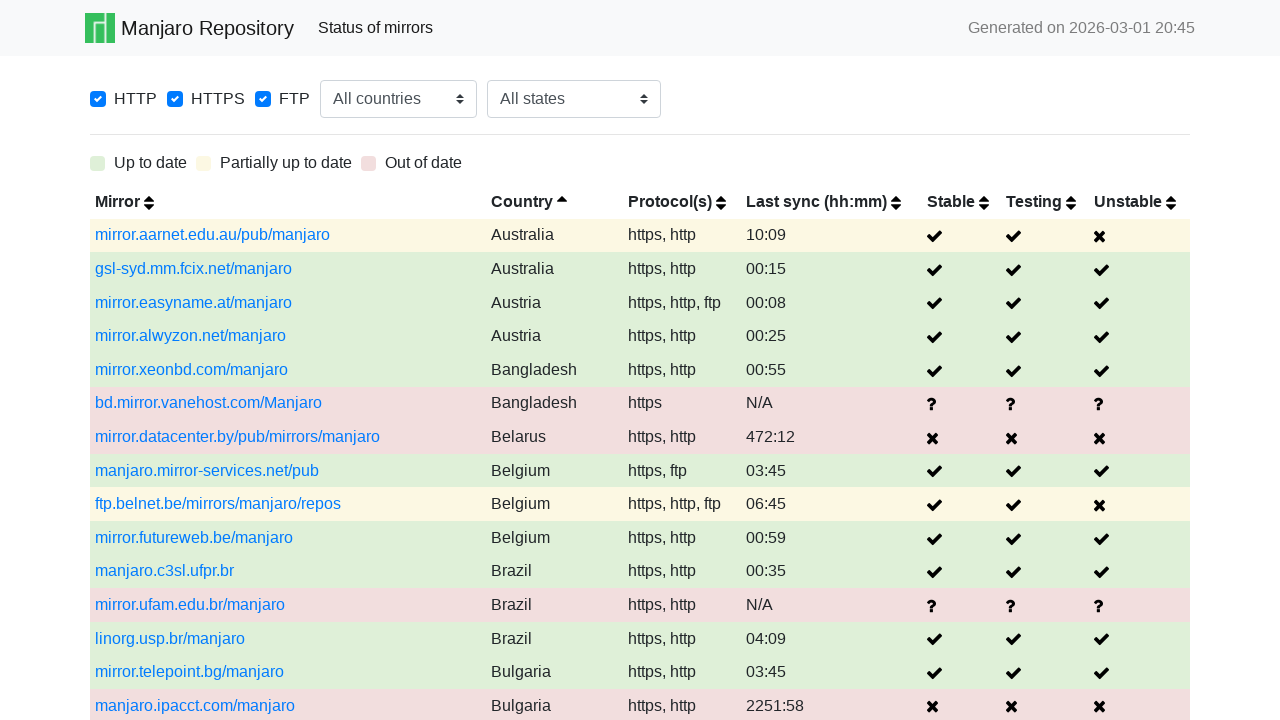

Country filter dropdown loaded
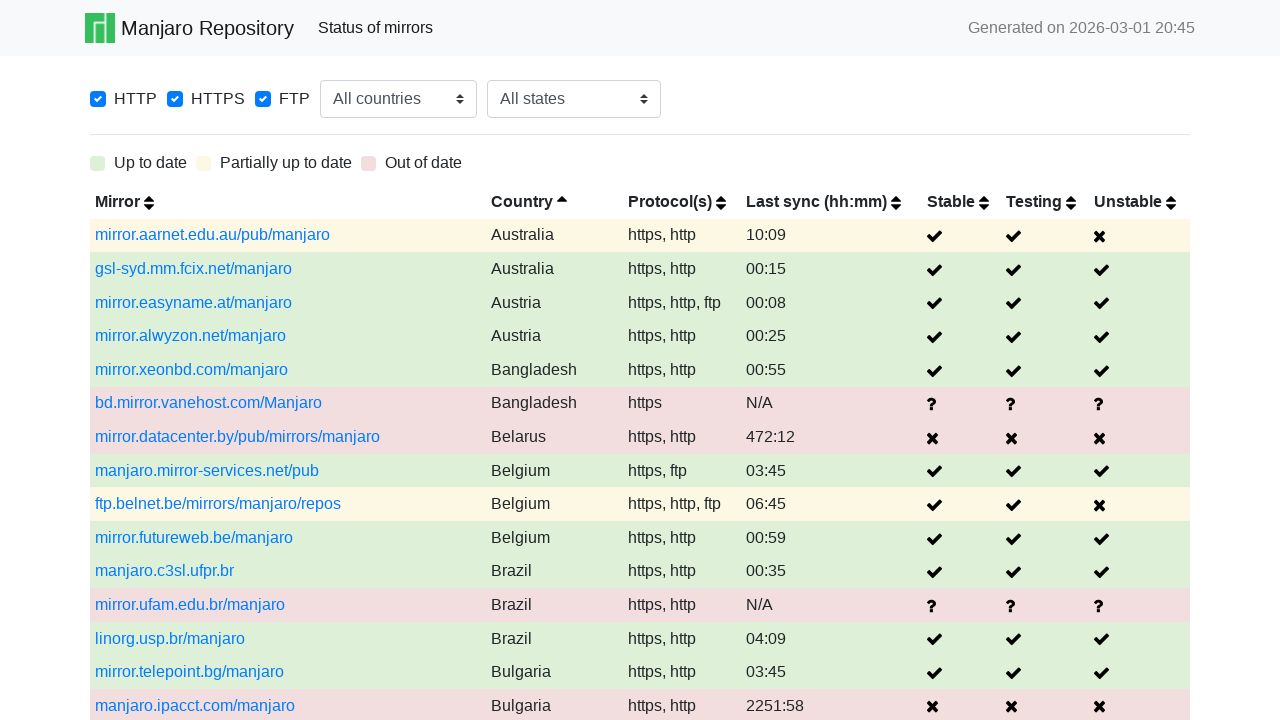

Selected 'netherlands' from country filter dropdown on #country-filter
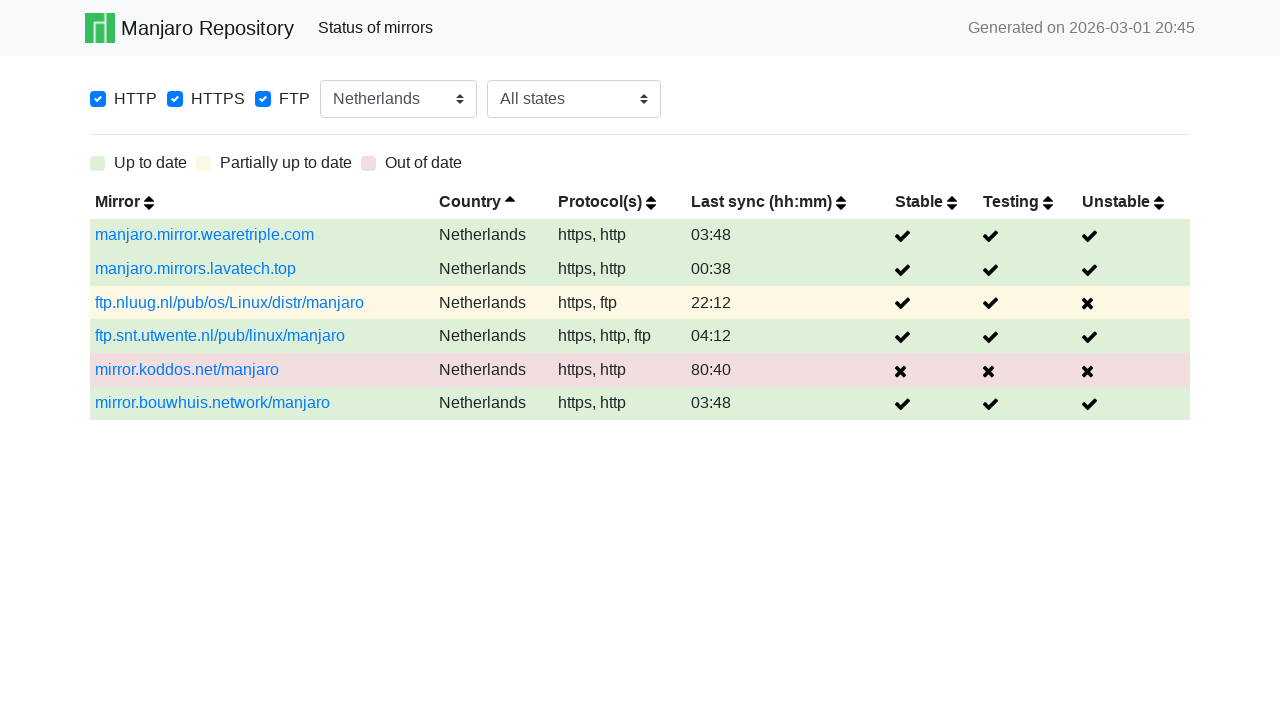

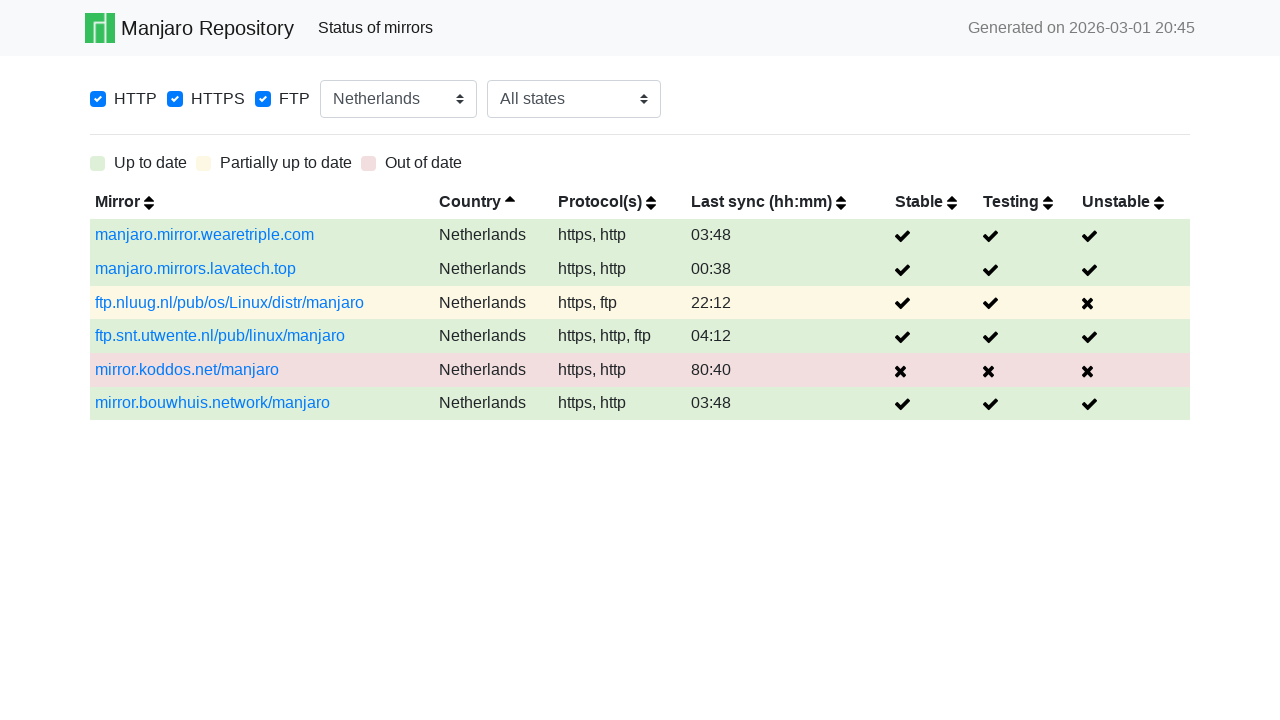